Tests the Add/Remove Elements functionality by clicking to add 9 elements and verifying that all 9 elements were successfully added to the page.

Starting URL: http://the-internet.herokuapp.com

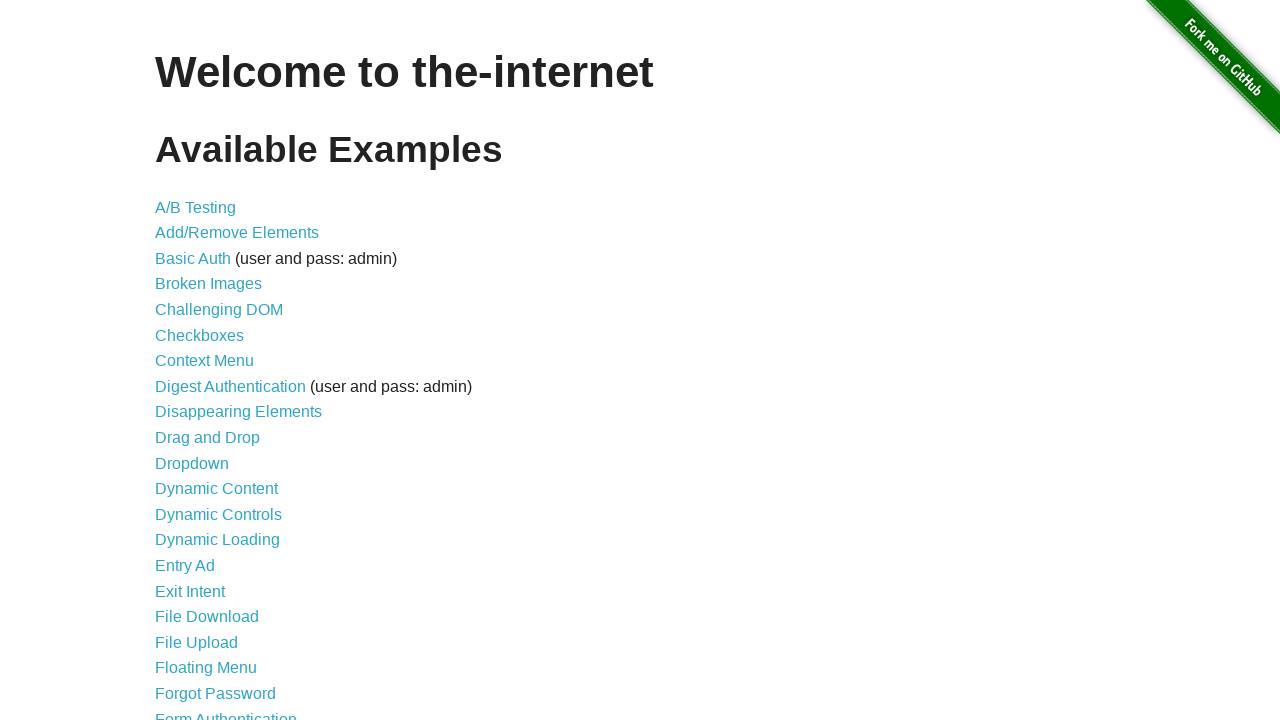

Clicked on Add/Remove Elements link at (237, 233) on a[href='/add_remove_elements/']
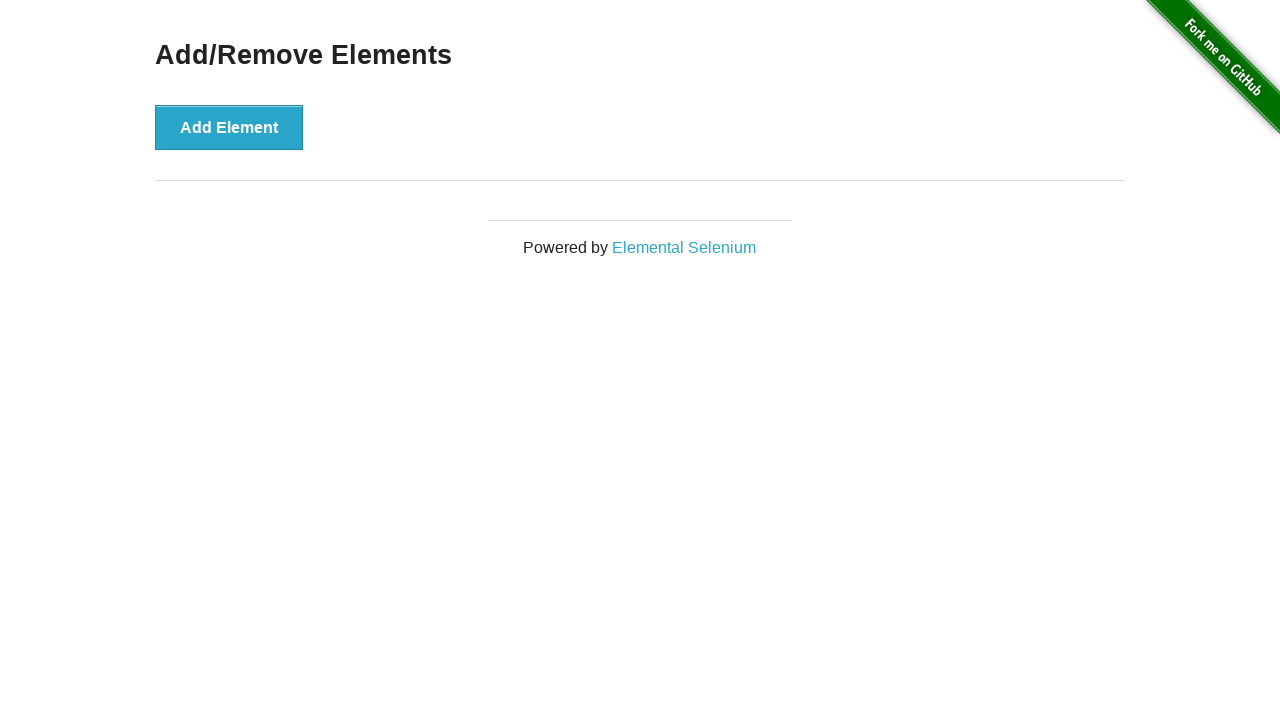

Add Element button loaded on page
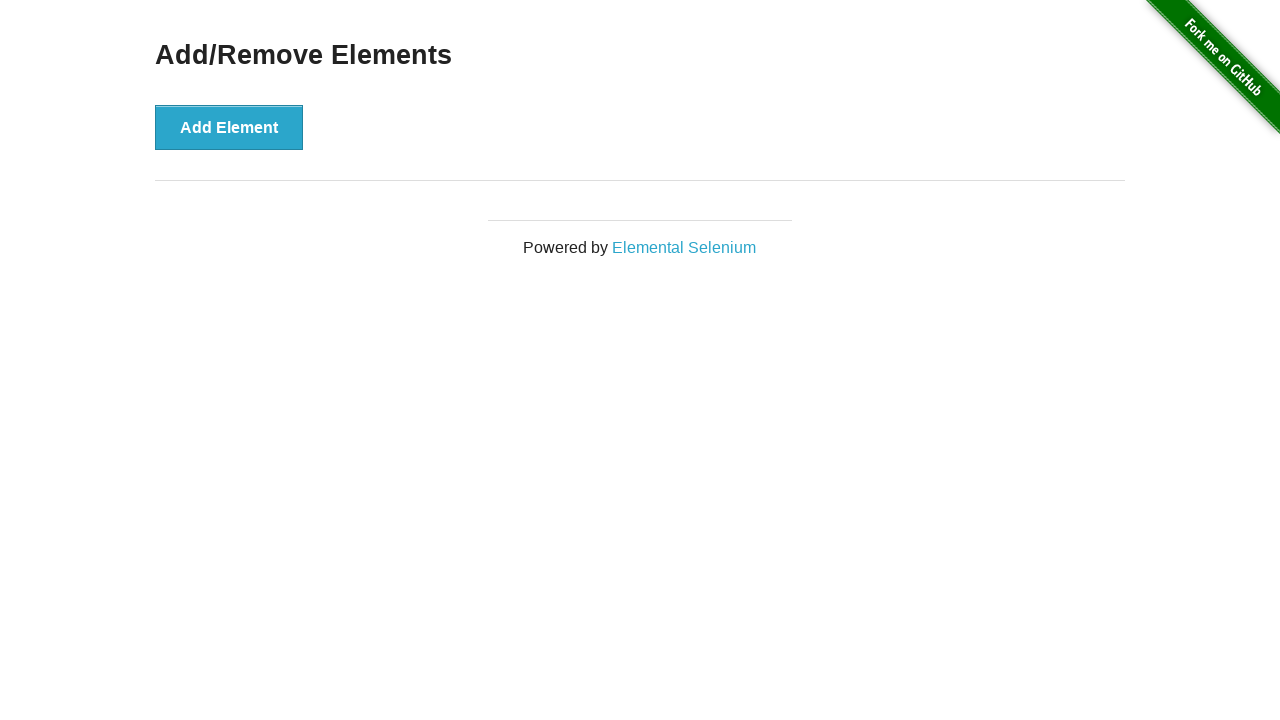

Clicked Add Element button (element 1 of 9) at (229, 127) on button[onclick='addElement()']
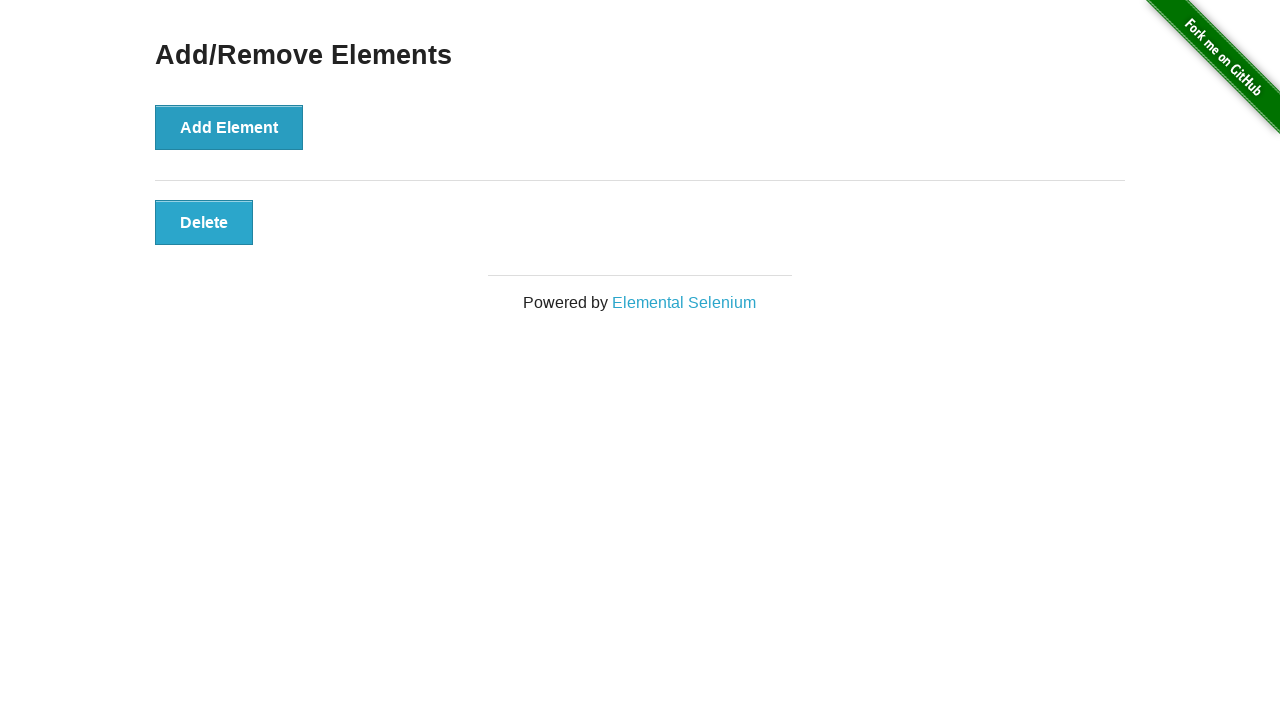

Clicked Add Element button (element 2 of 9) at (229, 127) on button[onclick='addElement()']
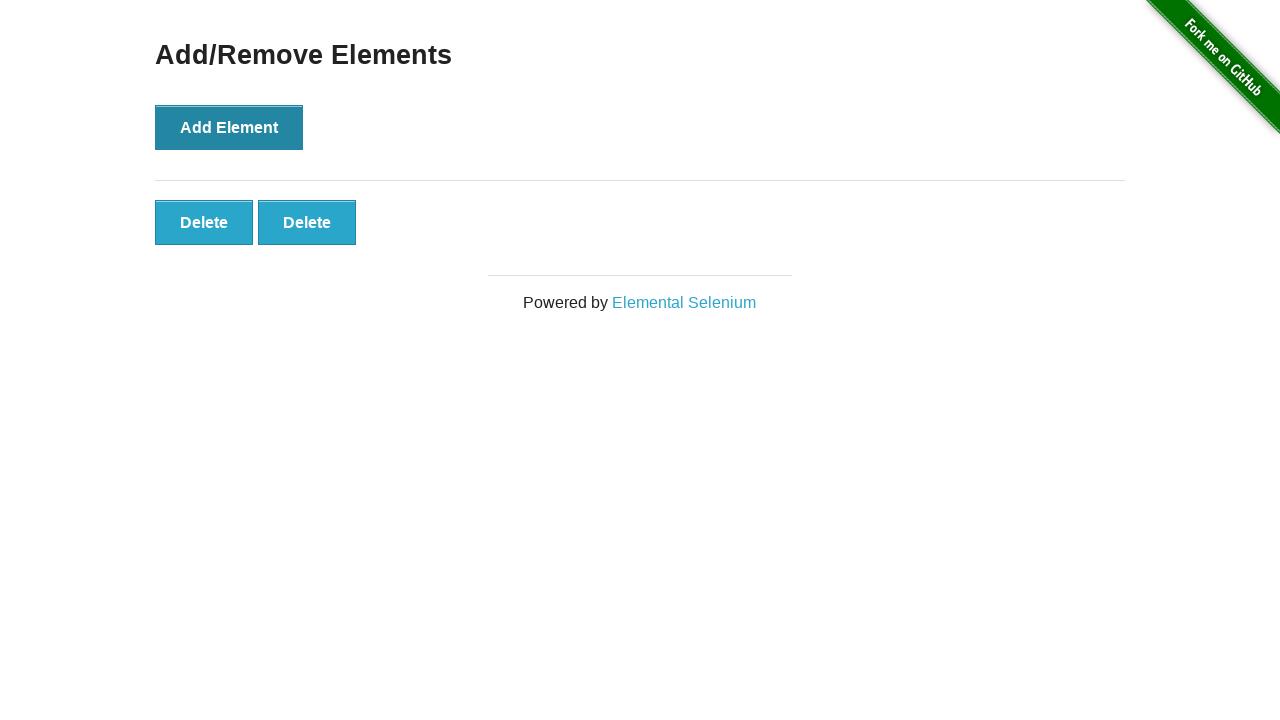

Clicked Add Element button (element 3 of 9) at (229, 127) on button[onclick='addElement()']
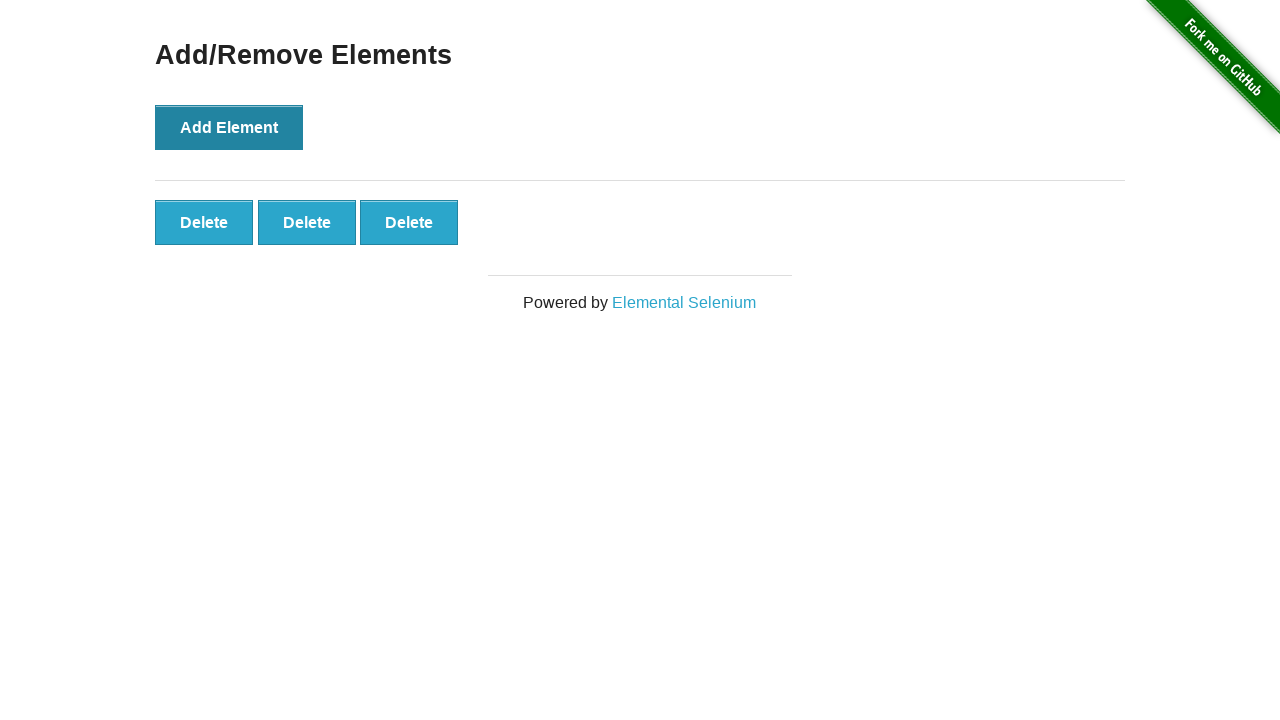

Clicked Add Element button (element 4 of 9) at (229, 127) on button[onclick='addElement()']
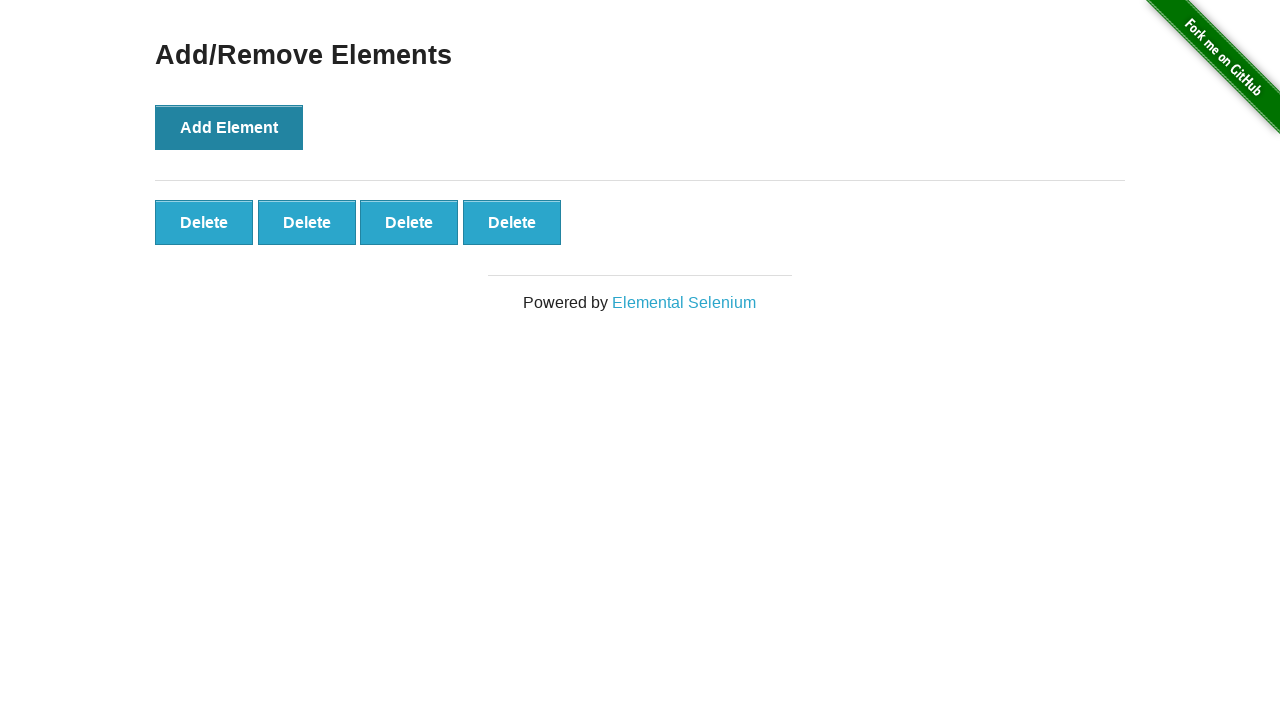

Clicked Add Element button (element 5 of 9) at (229, 127) on button[onclick='addElement()']
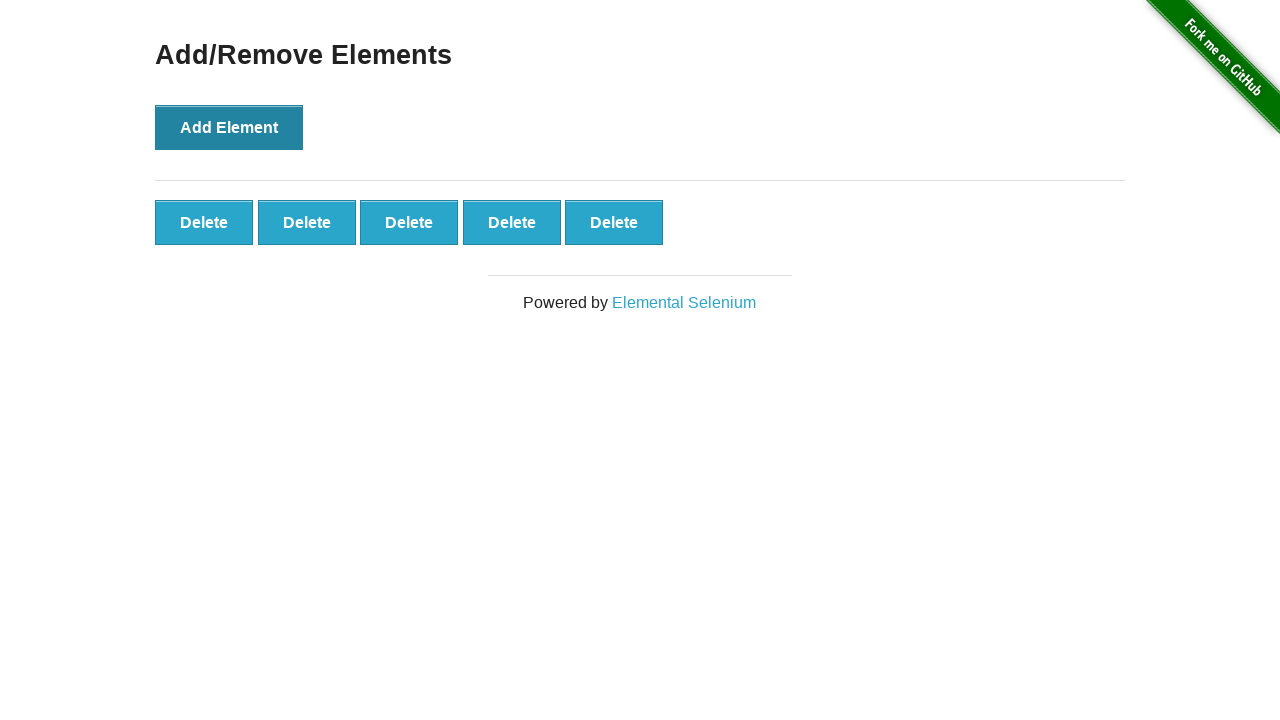

Clicked Add Element button (element 6 of 9) at (229, 127) on button[onclick='addElement()']
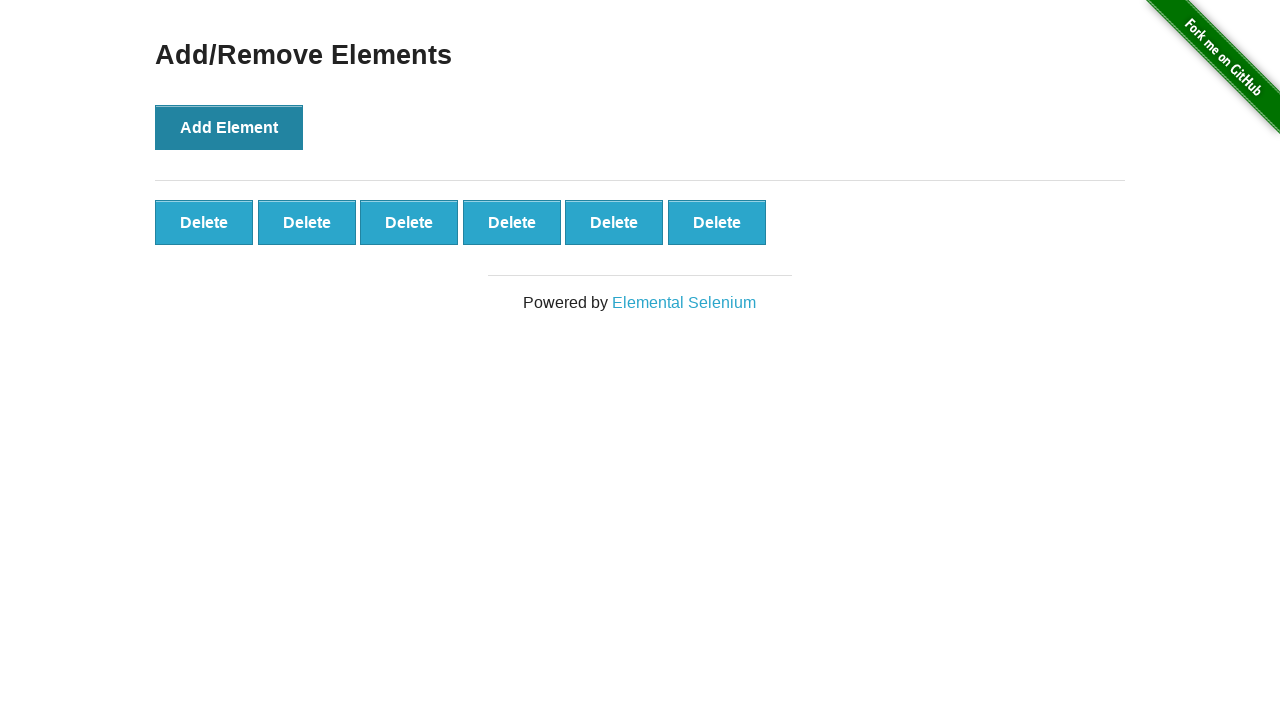

Clicked Add Element button (element 7 of 9) at (229, 127) on button[onclick='addElement()']
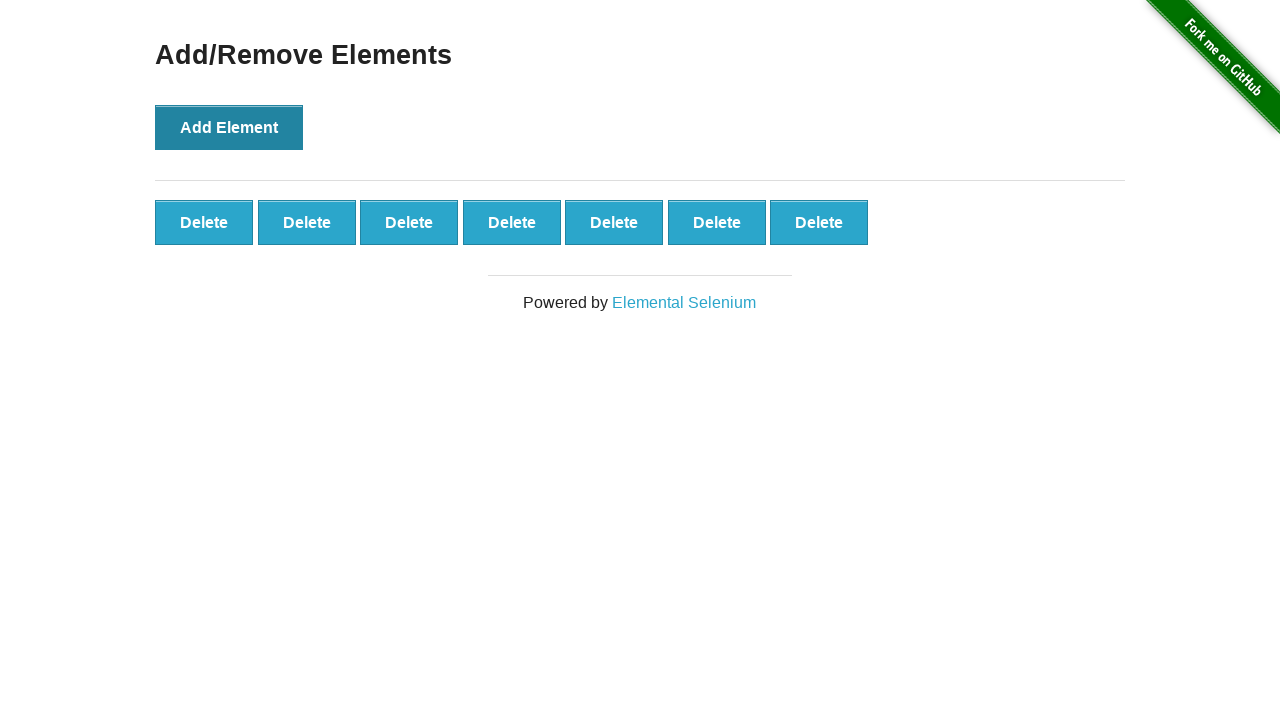

Clicked Add Element button (element 8 of 9) at (229, 127) on button[onclick='addElement()']
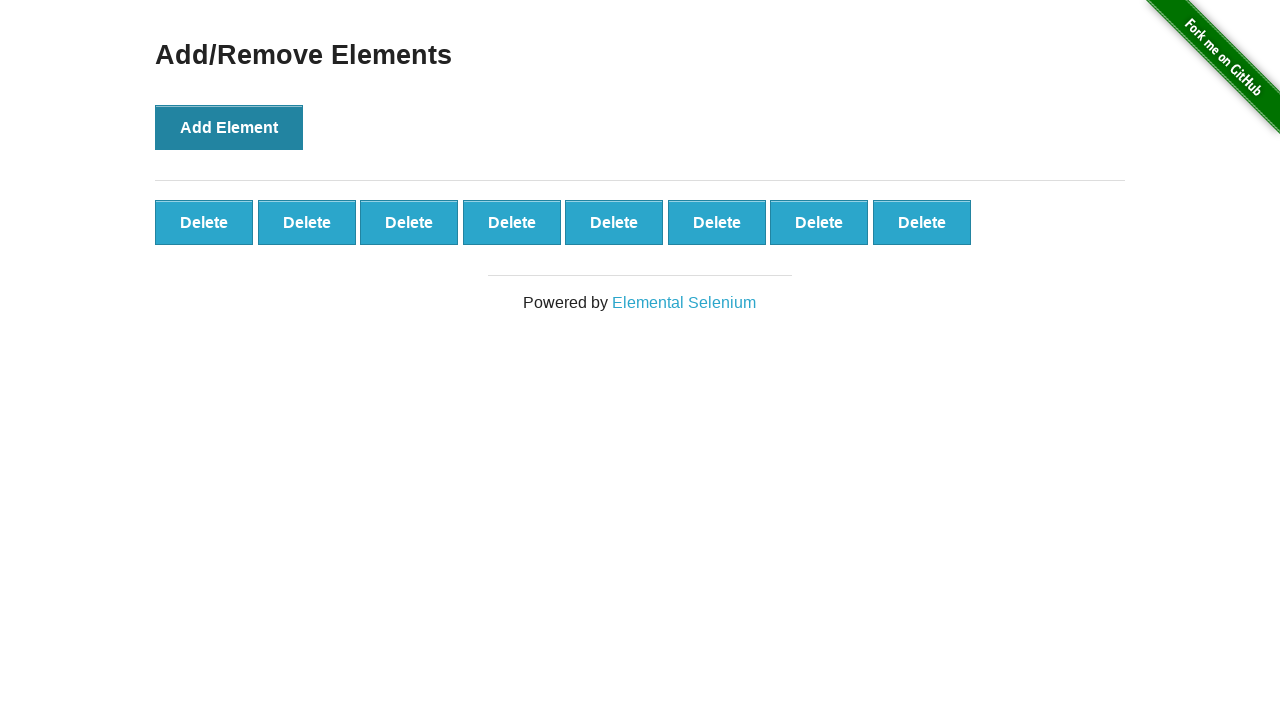

Clicked Add Element button (element 9 of 9) at (229, 127) on button[onclick='addElement()']
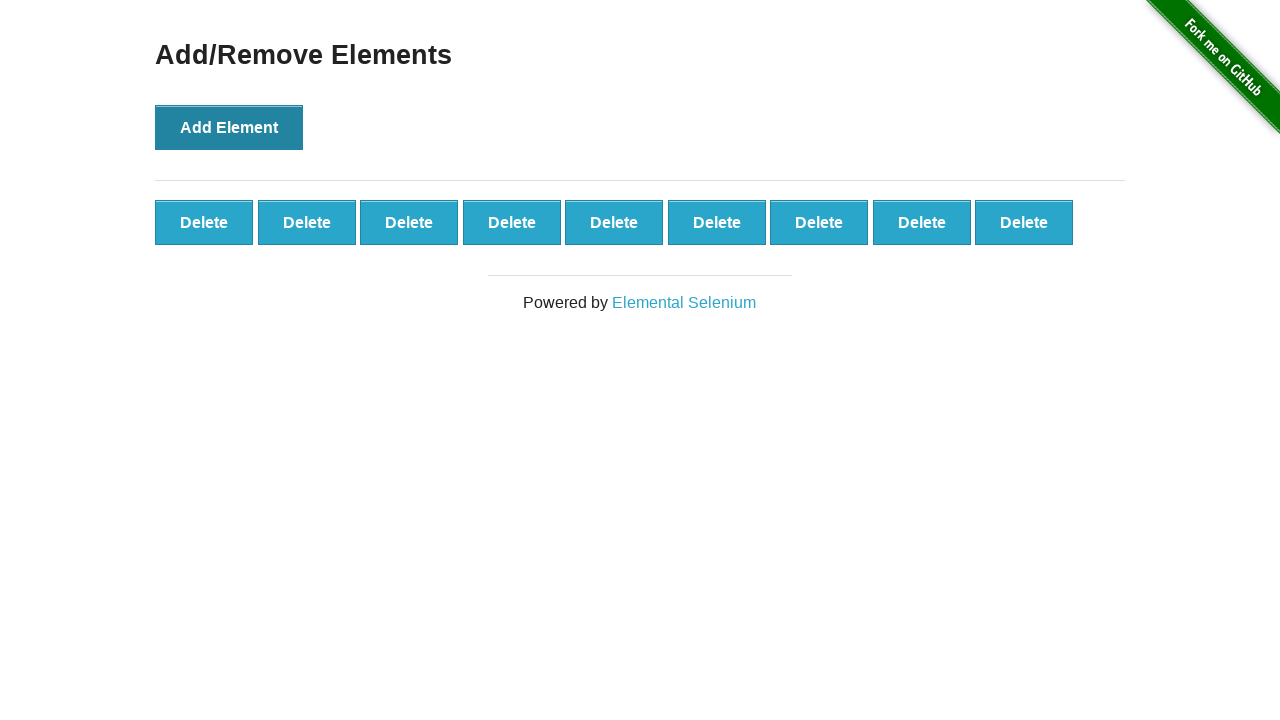

Located all delete buttons on page
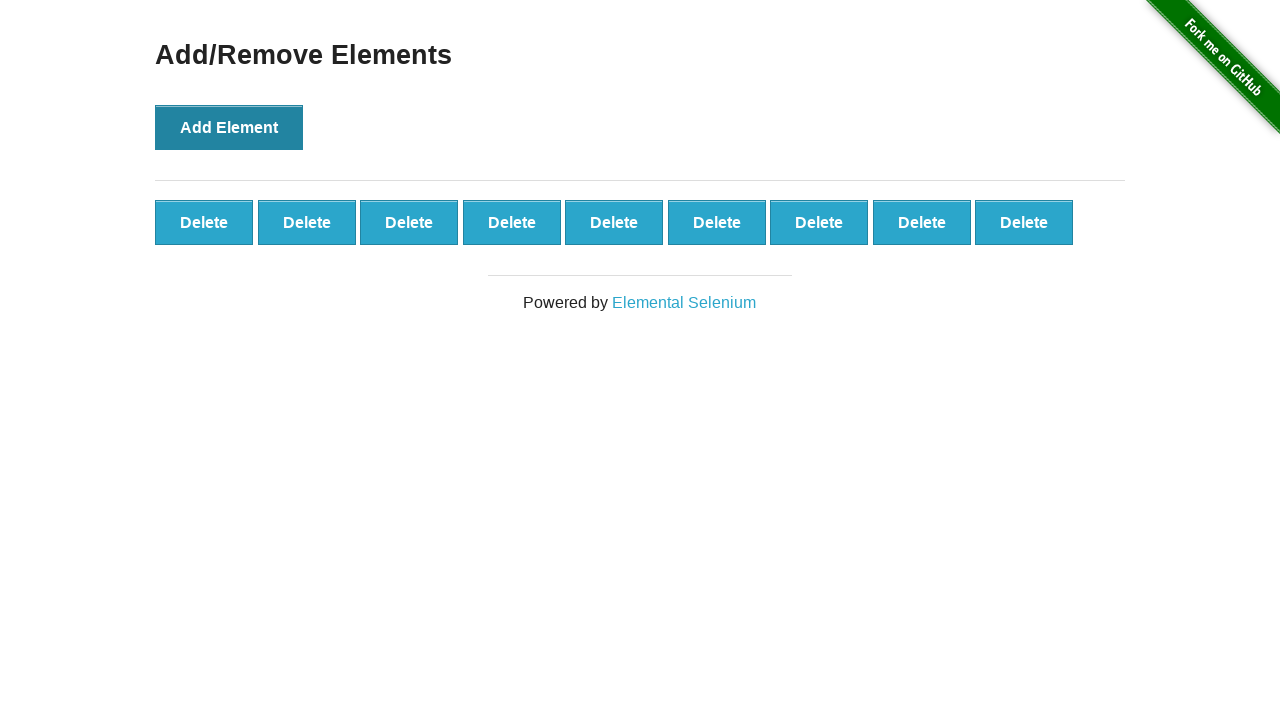

Verified that all 9 elements were successfully added to the page
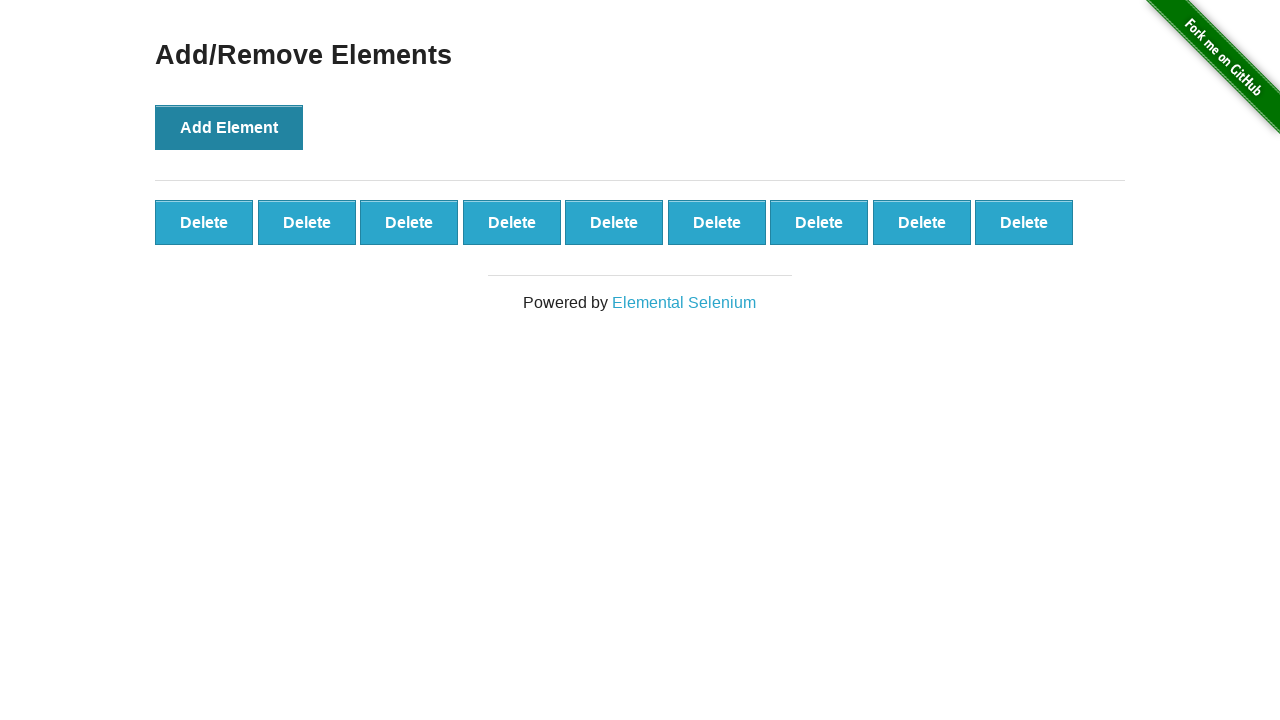

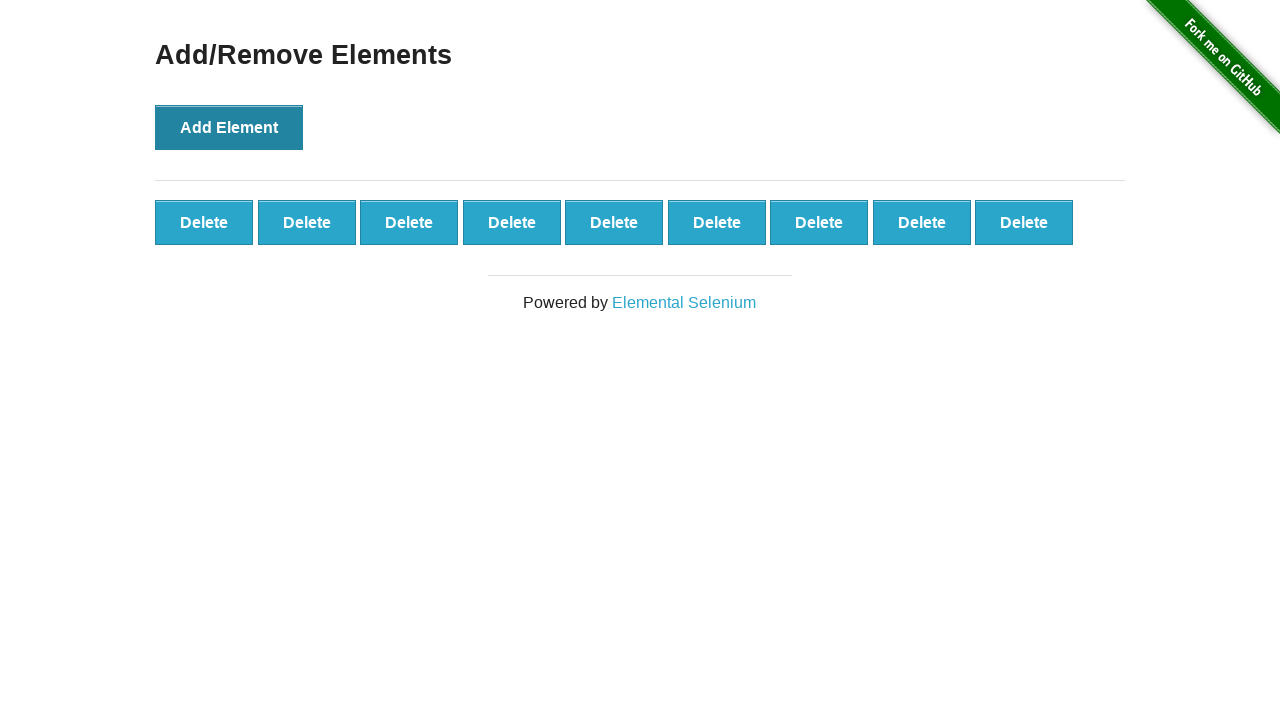